Tests that todo data persists after page reload

Starting URL: https://demo.playwright.dev/todomvc

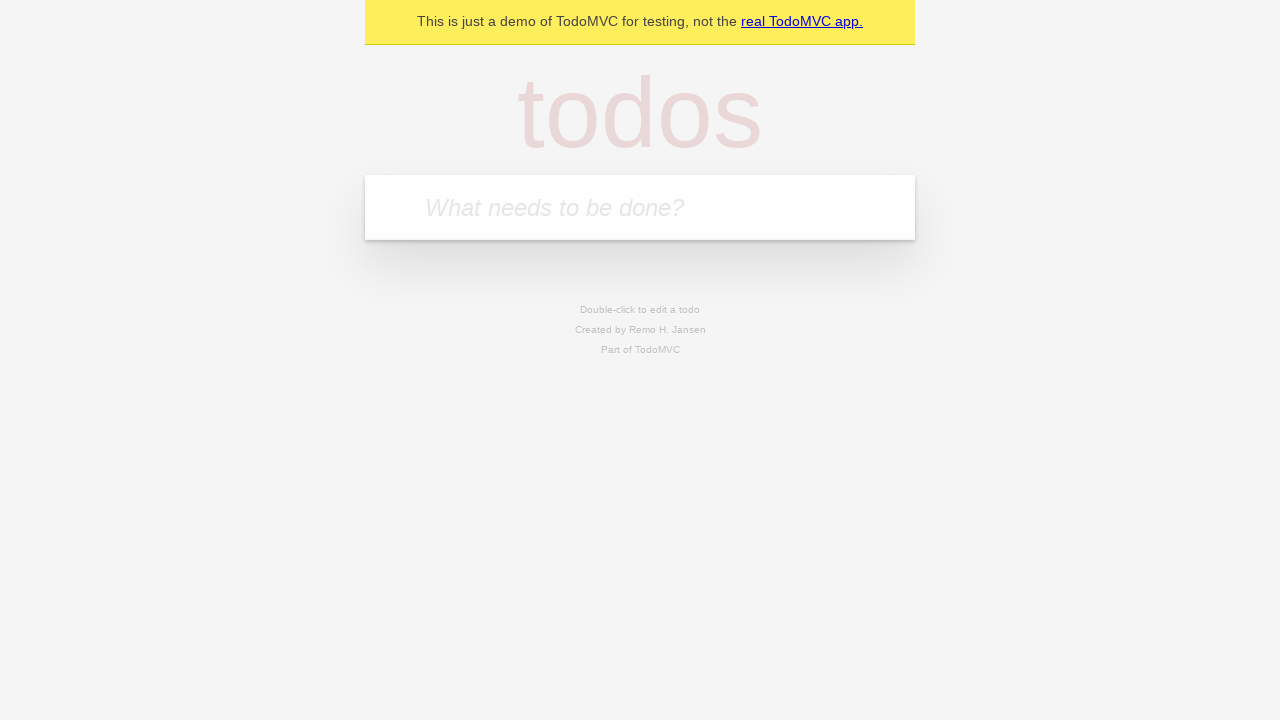

Filled todo input with 'buy some cheese' on internal:attr=[placeholder="What needs to be done?"i]
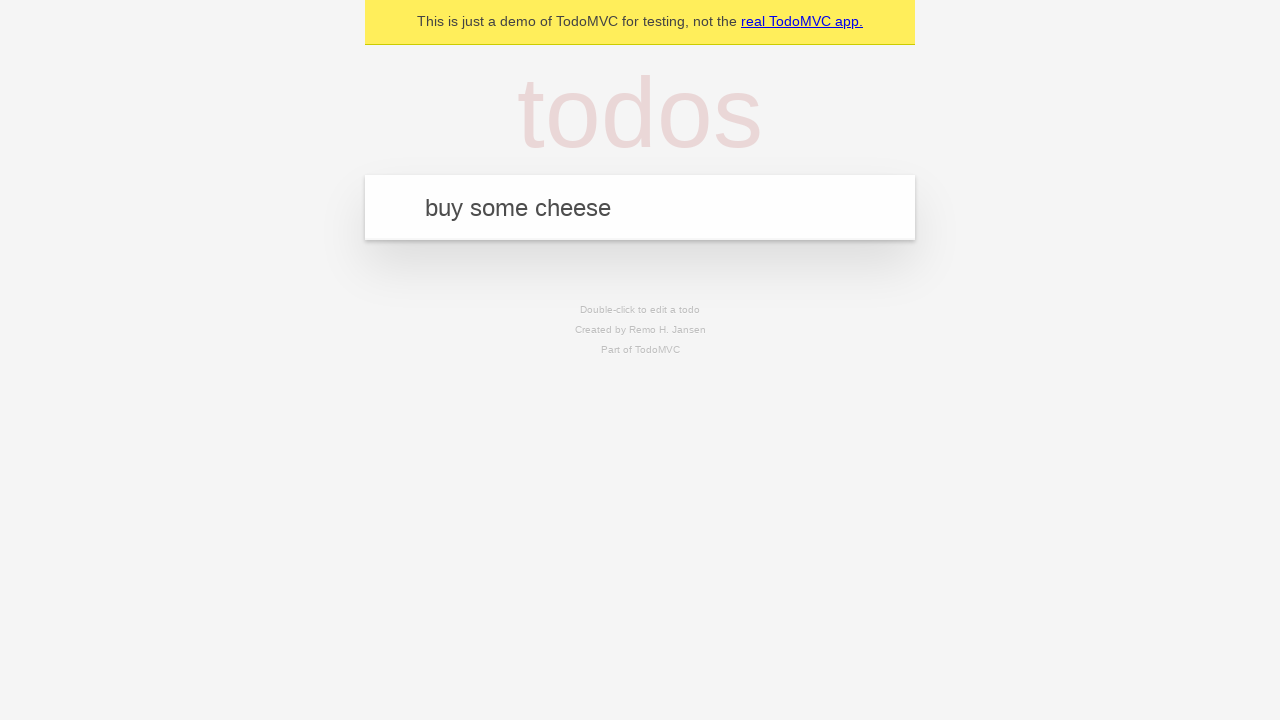

Pressed Enter to create todo 'buy some cheese' on internal:attr=[placeholder="What needs to be done?"i]
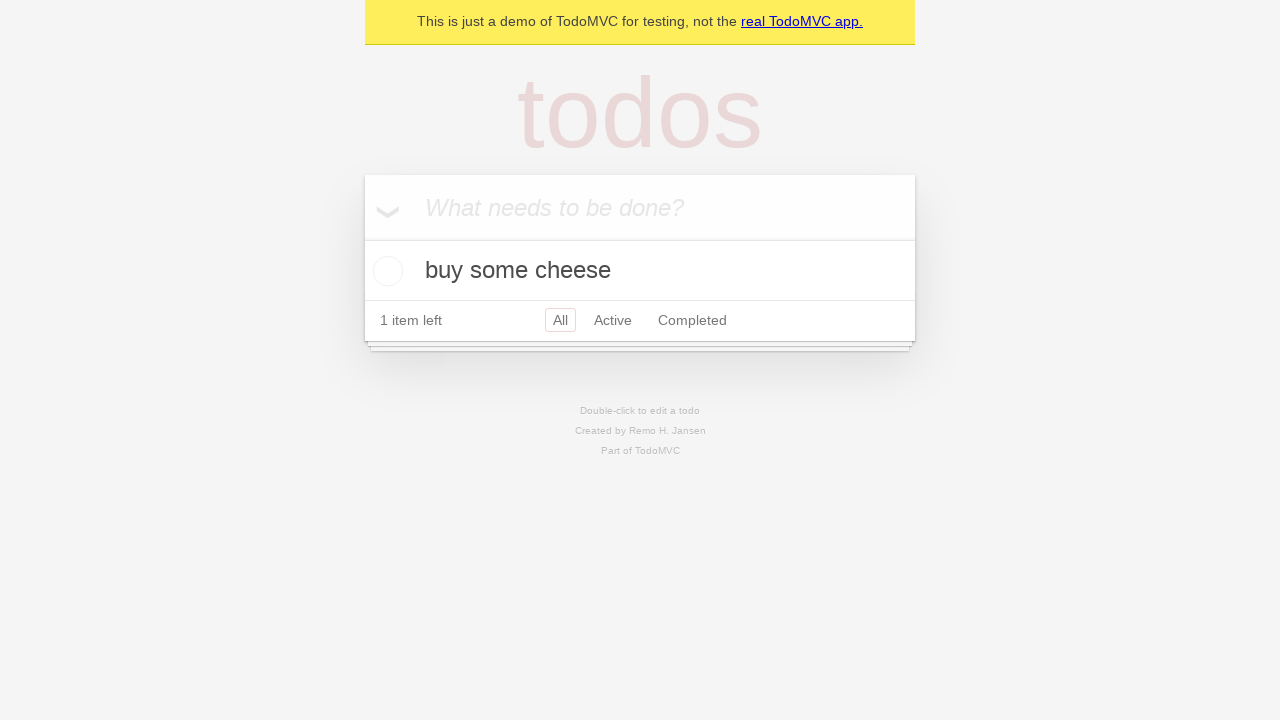

Filled todo input with 'feed the cat' on internal:attr=[placeholder="What needs to be done?"i]
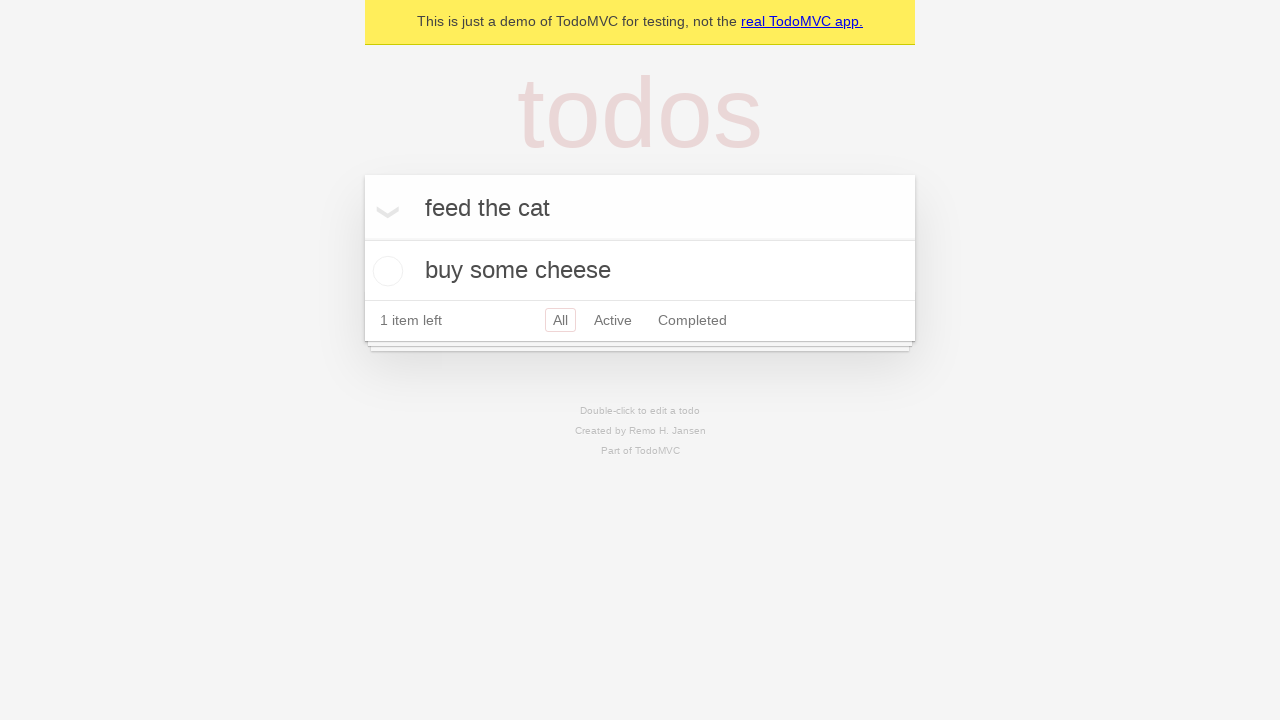

Pressed Enter to create todo 'feed the cat' on internal:attr=[placeholder="What needs to be done?"i]
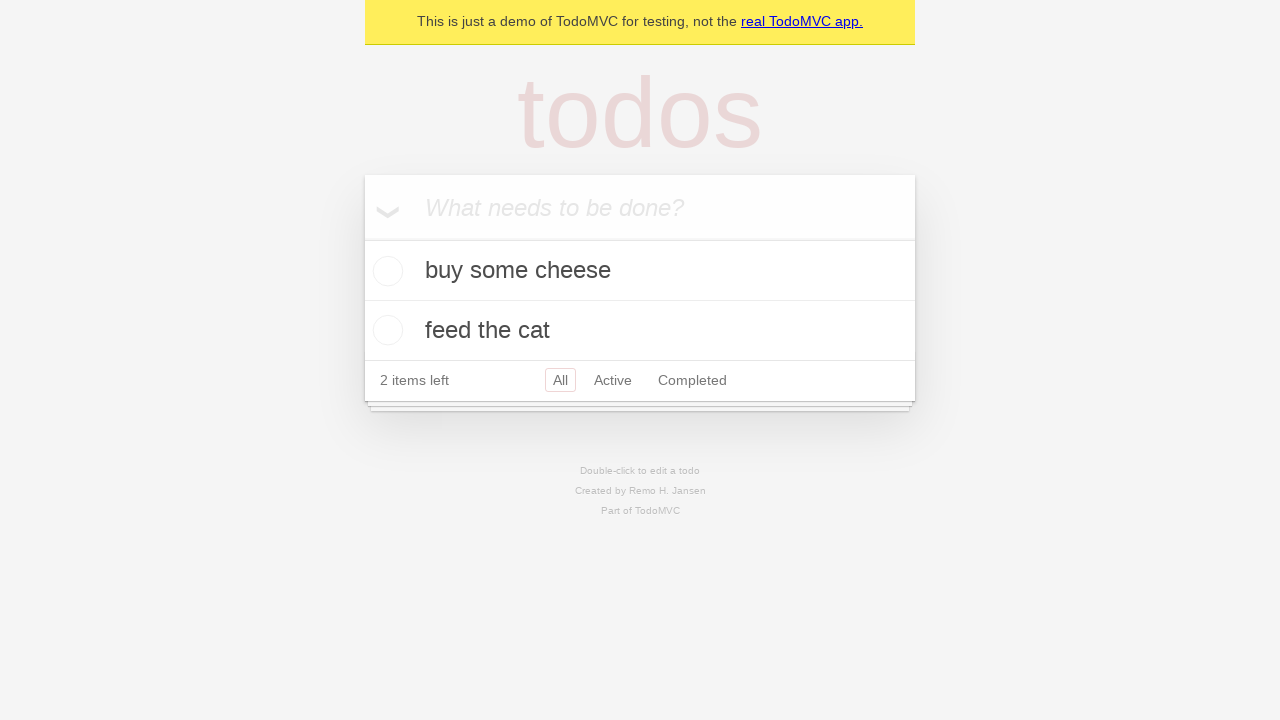

Checked the first todo item at (385, 271) on internal:testid=[data-testid="todo-item"s] >> nth=0 >> internal:role=checkbox
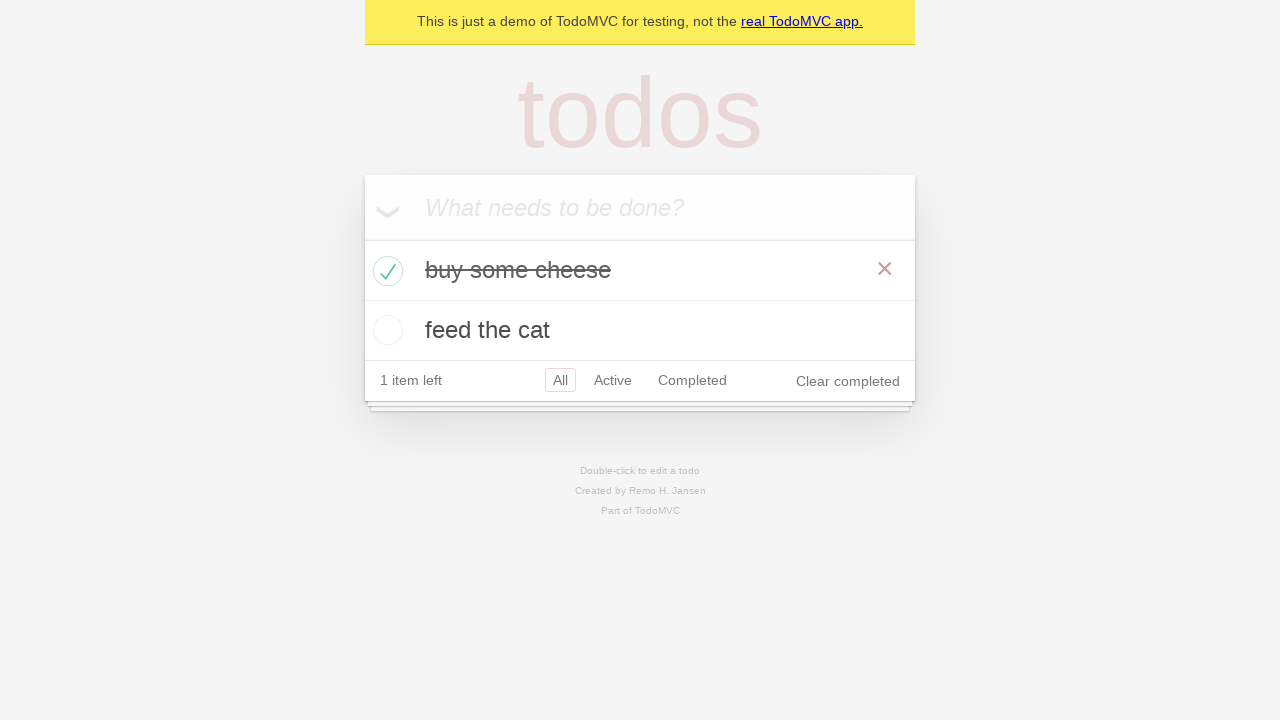

Reloaded the page to test data persistence
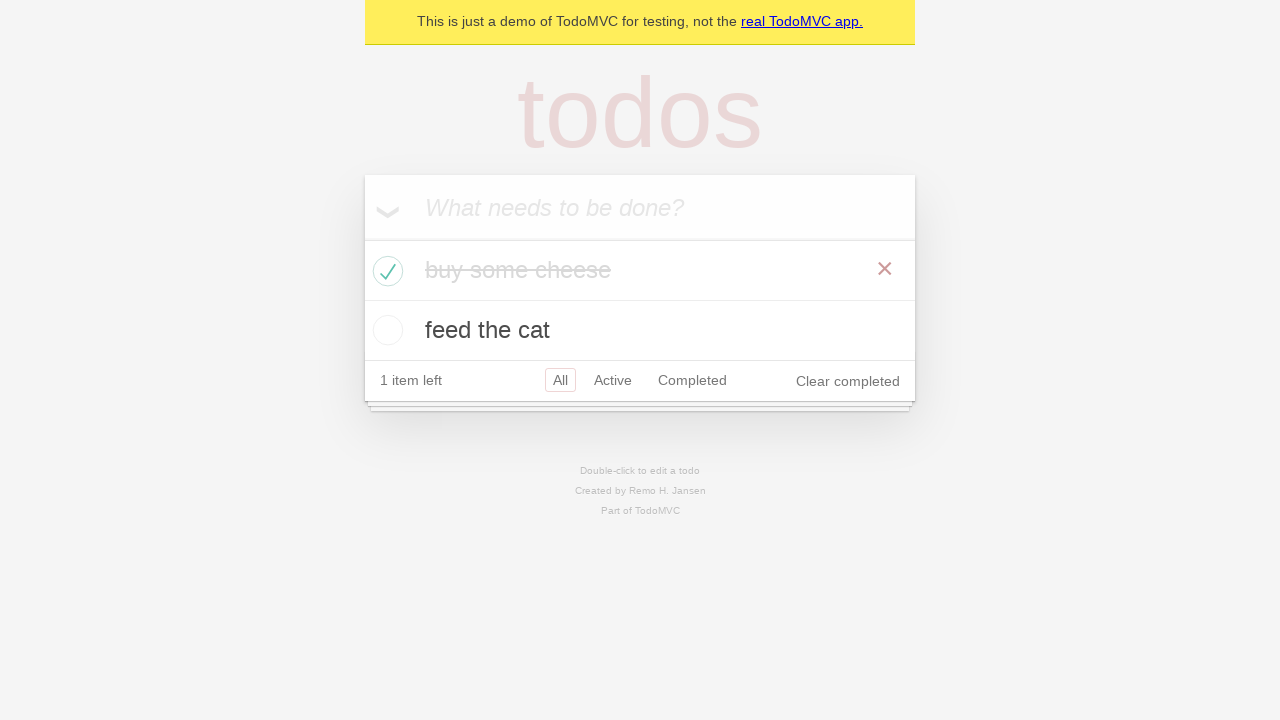

Verified that todo items were restored after page reload
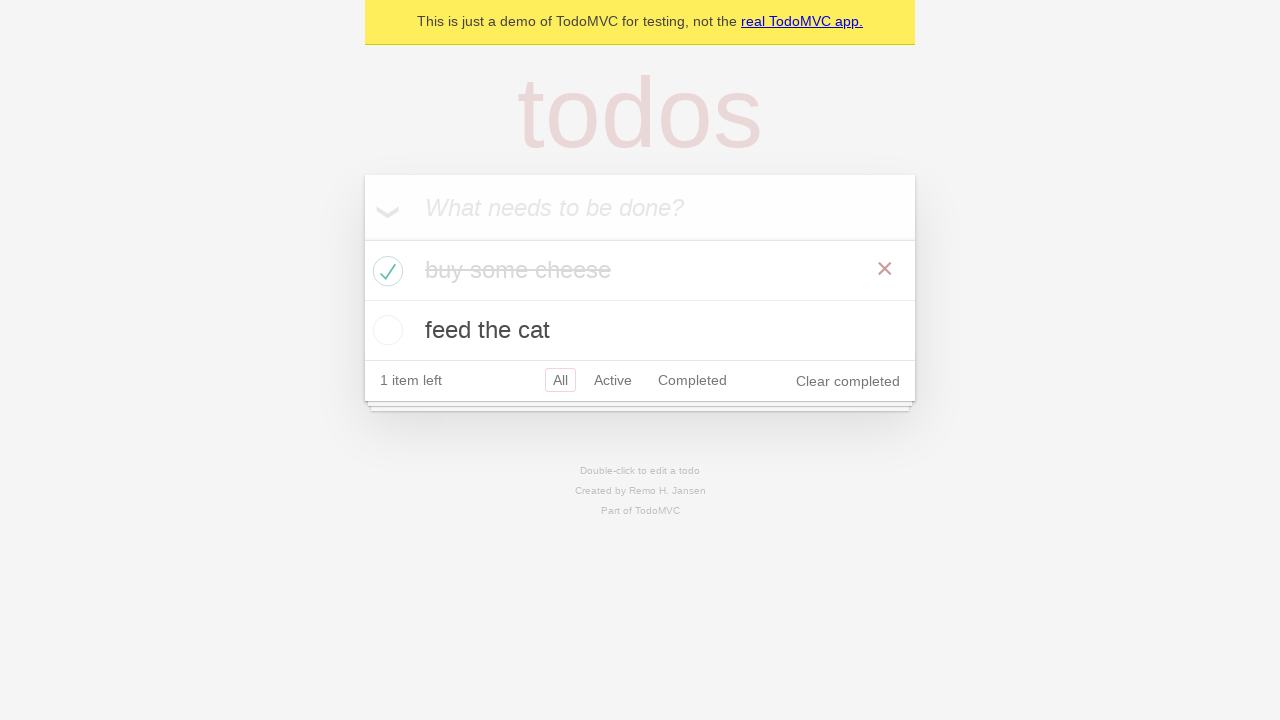

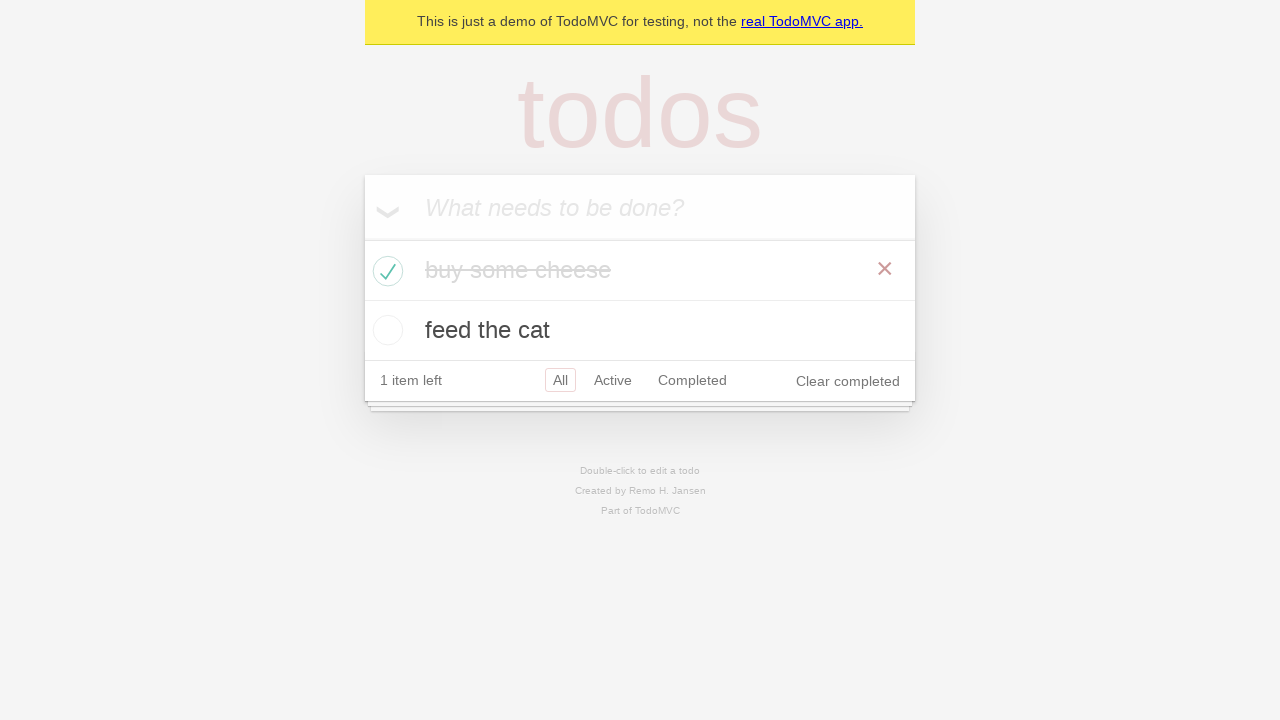